Navigates to the demo table page and verifies that surname column data is present for analysis.

Starting URL: http://automationbykrishna.com

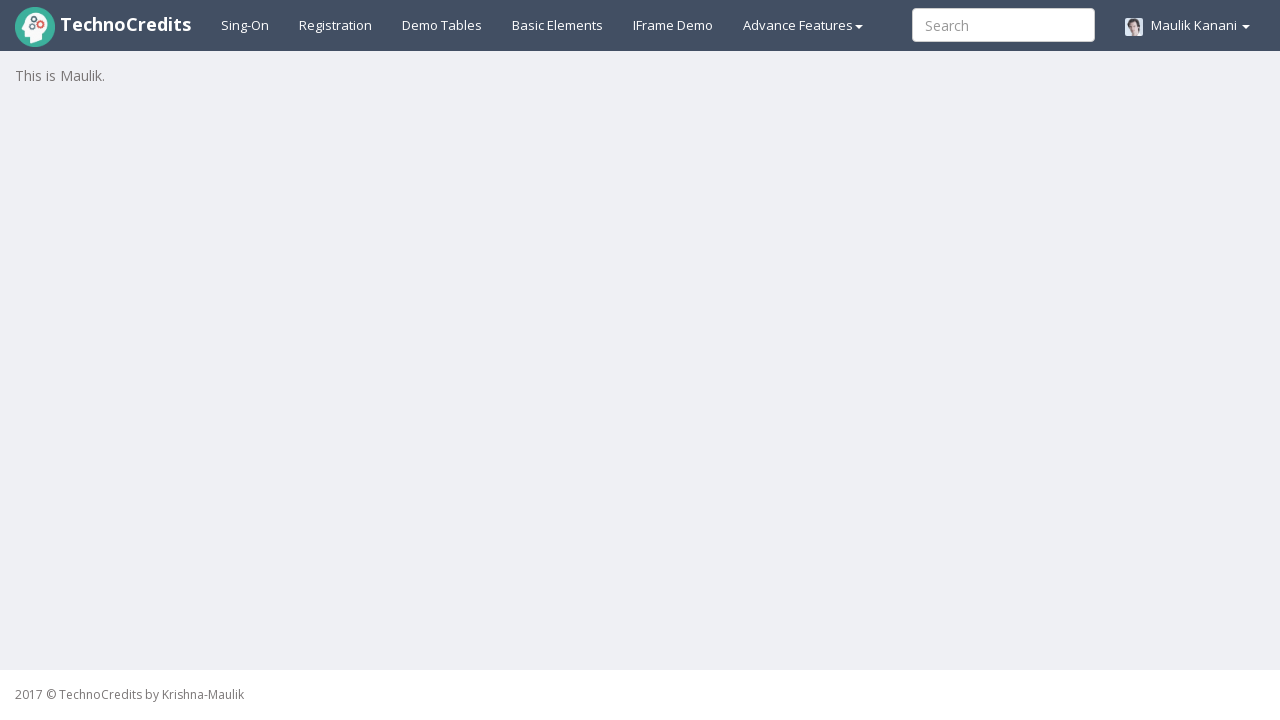

Clicked on Demotable link to navigate to demo table page at (442, 25) on a#demotable
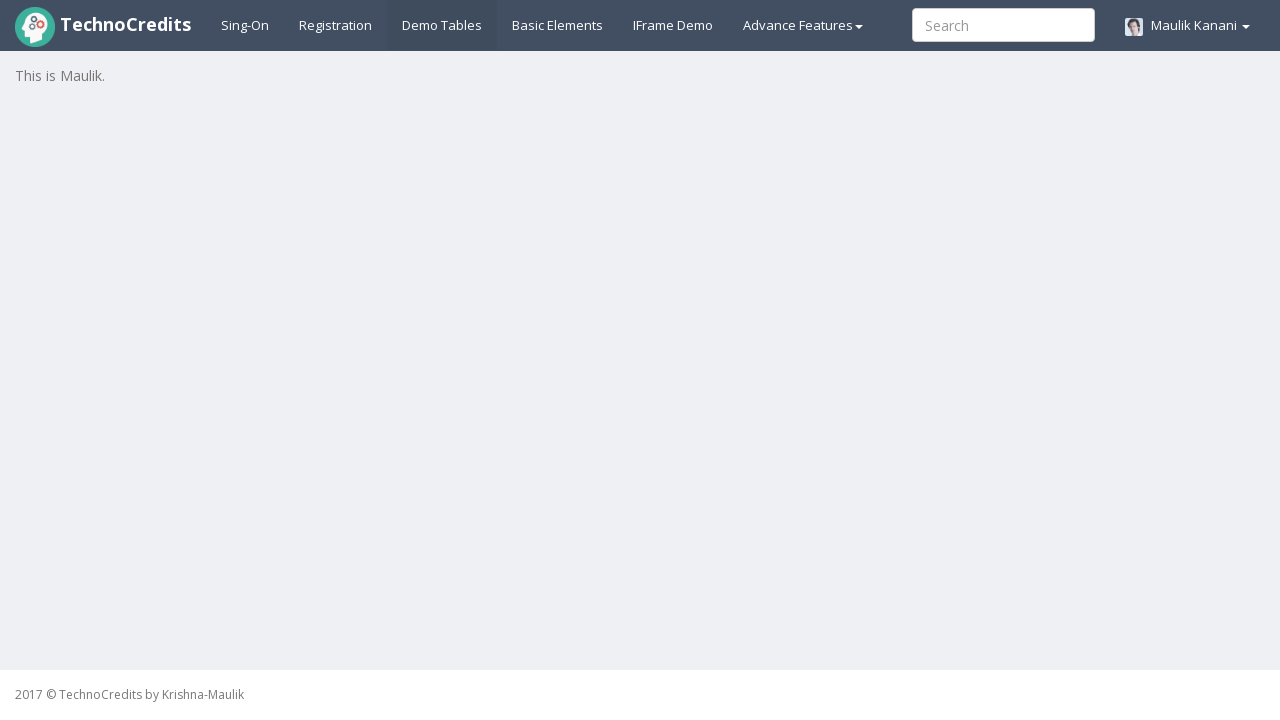

Verified that surname column data is present in the table
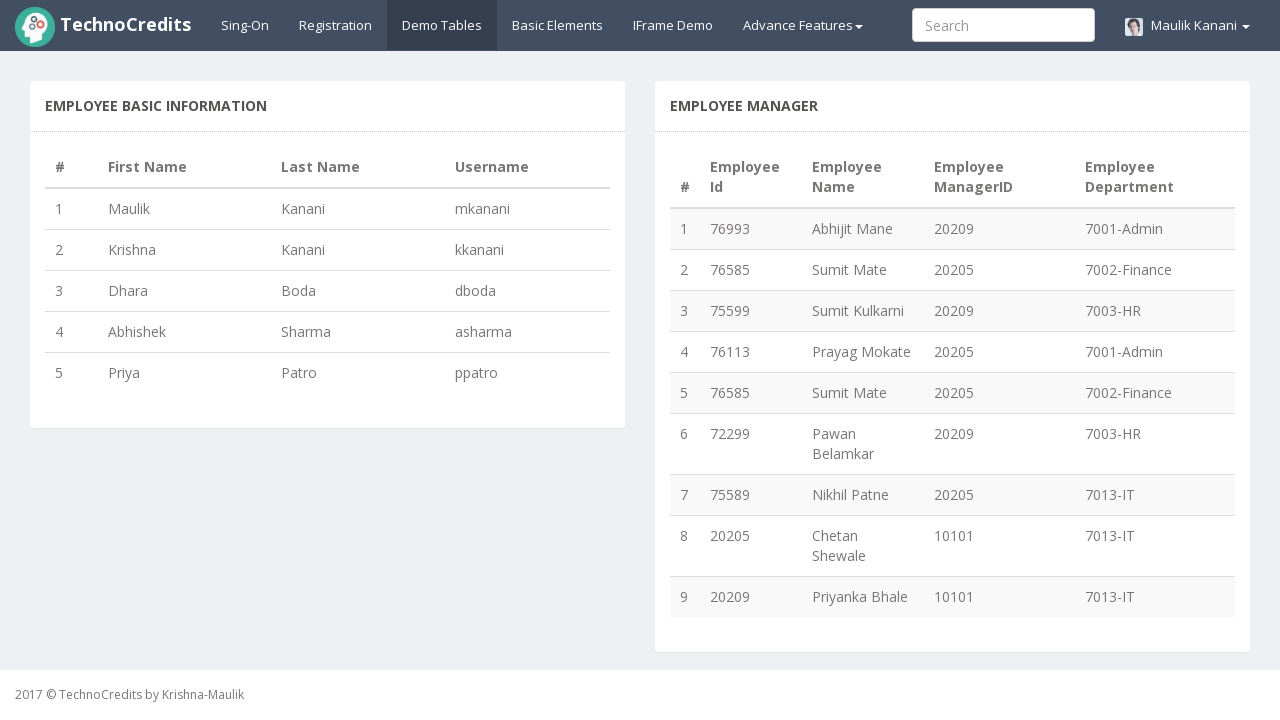

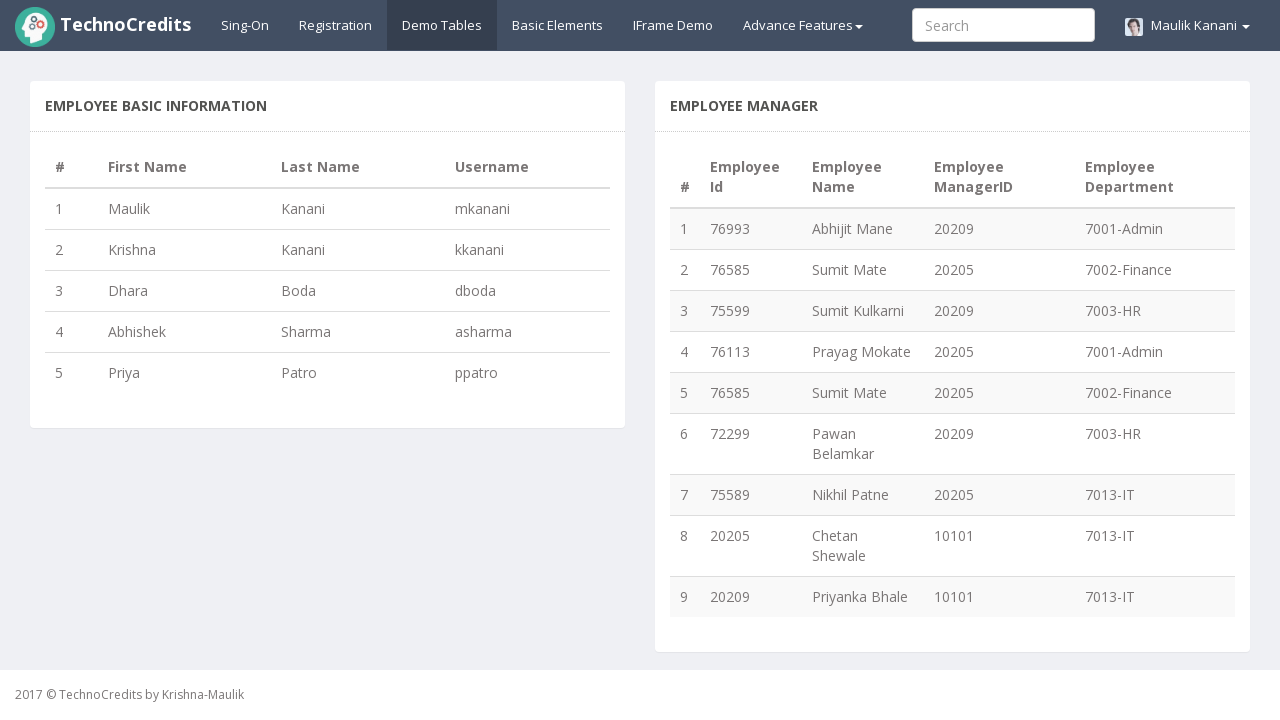